Tests table sorting functionality by clicking on column header, searches for specific items with pagination, and validates search results for "Wheat"

Starting URL: https://rahulshettyacademy.com/seleniumPractise/#/offers

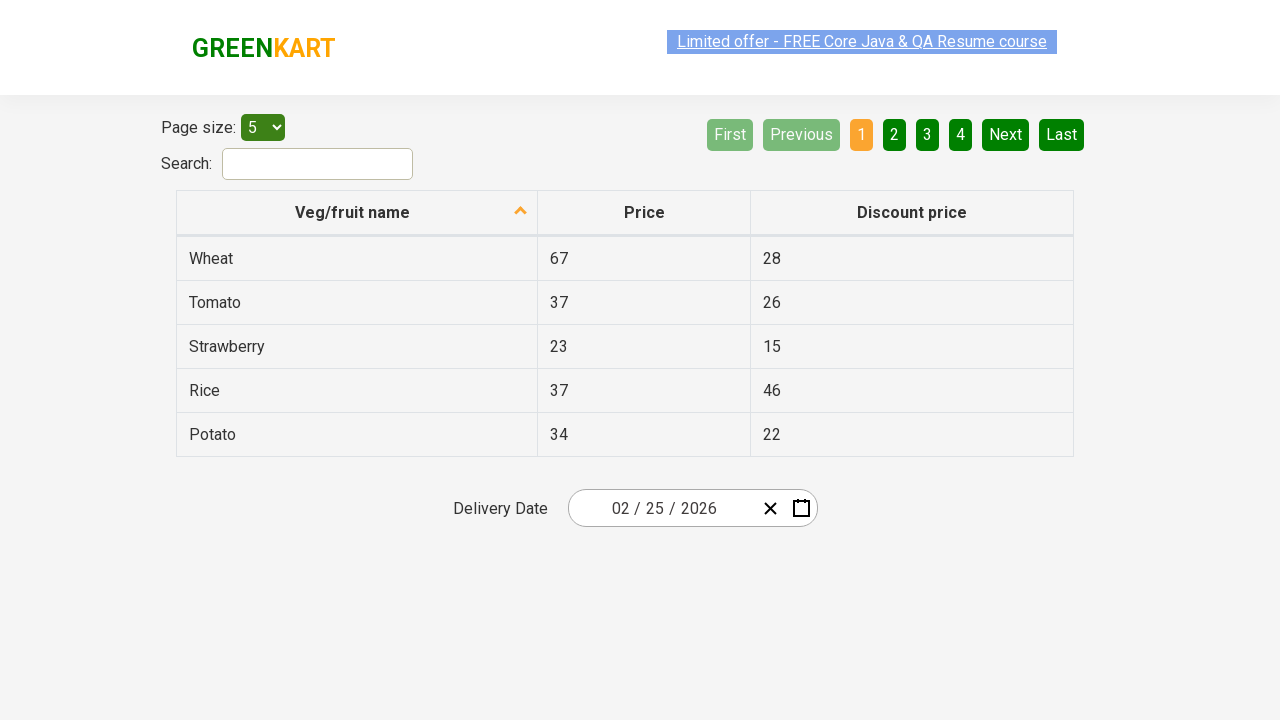

Clicked first column header to sort table at (357, 213) on xpath=//tr/th[1]
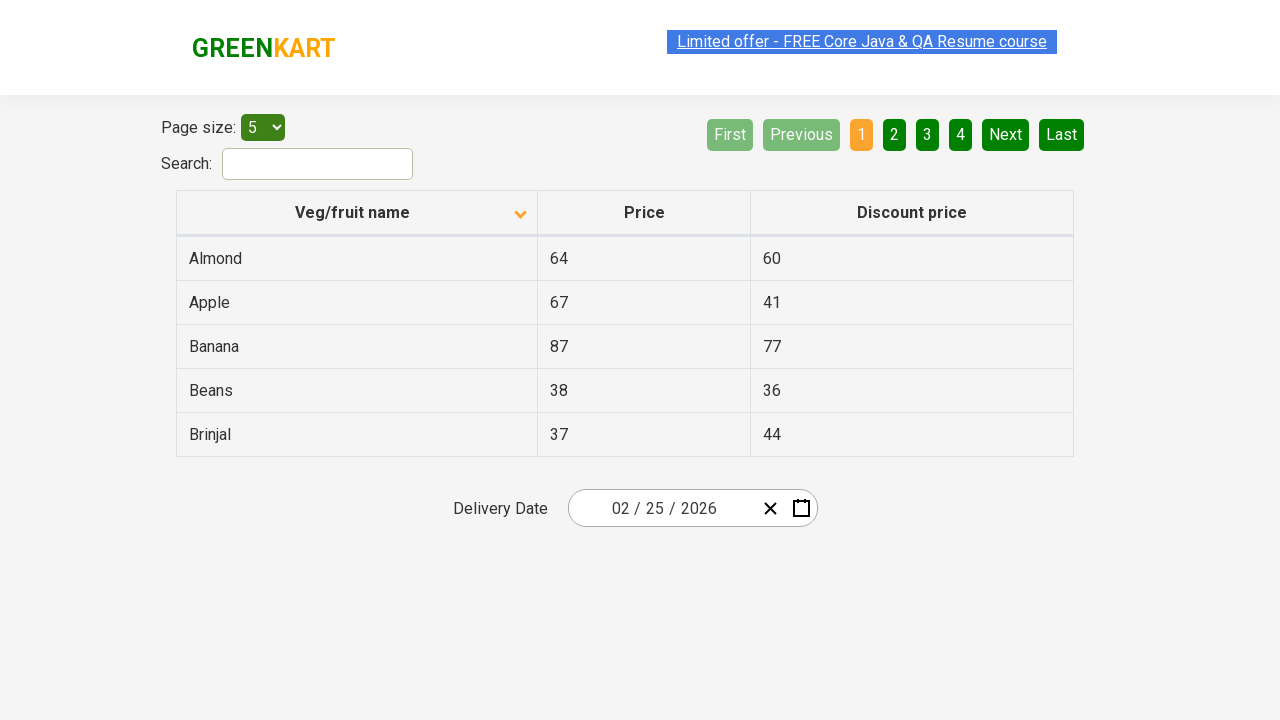

Retrieved all items from first column
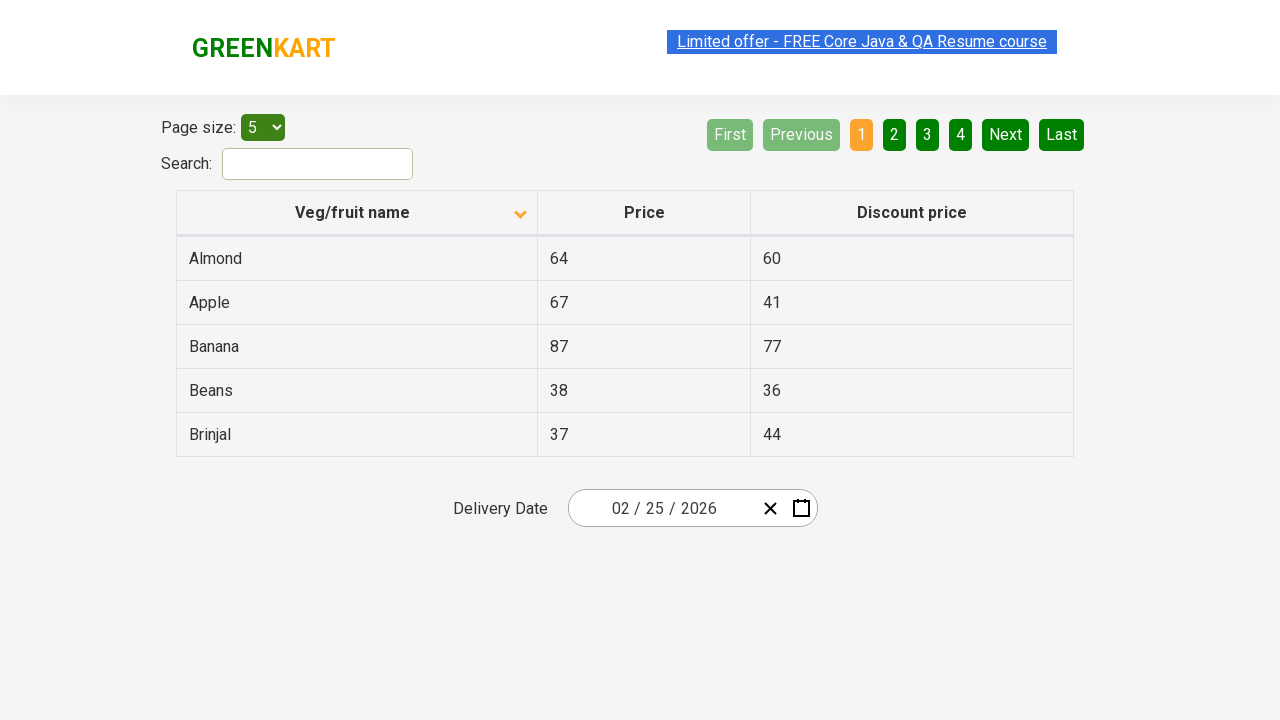

Clicked next page button to paginate at (1006, 134) on a[aria-label='Next']
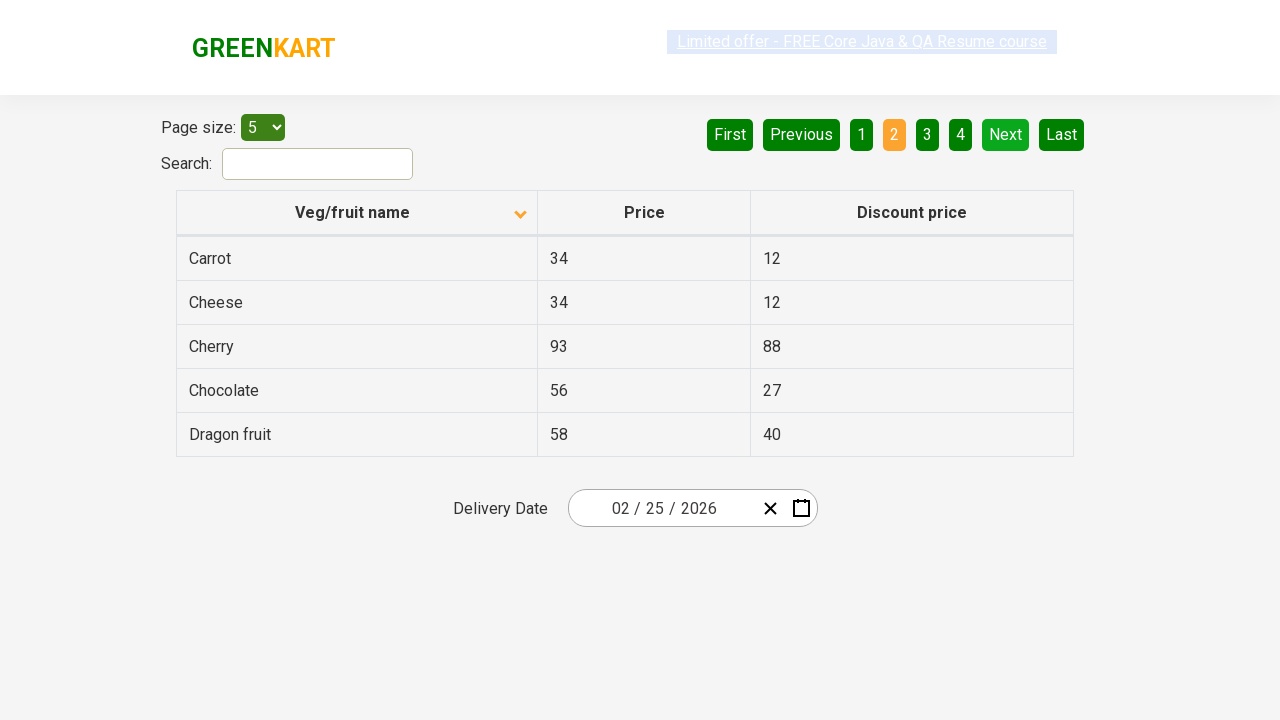

Checked for 'Rice' item on current page
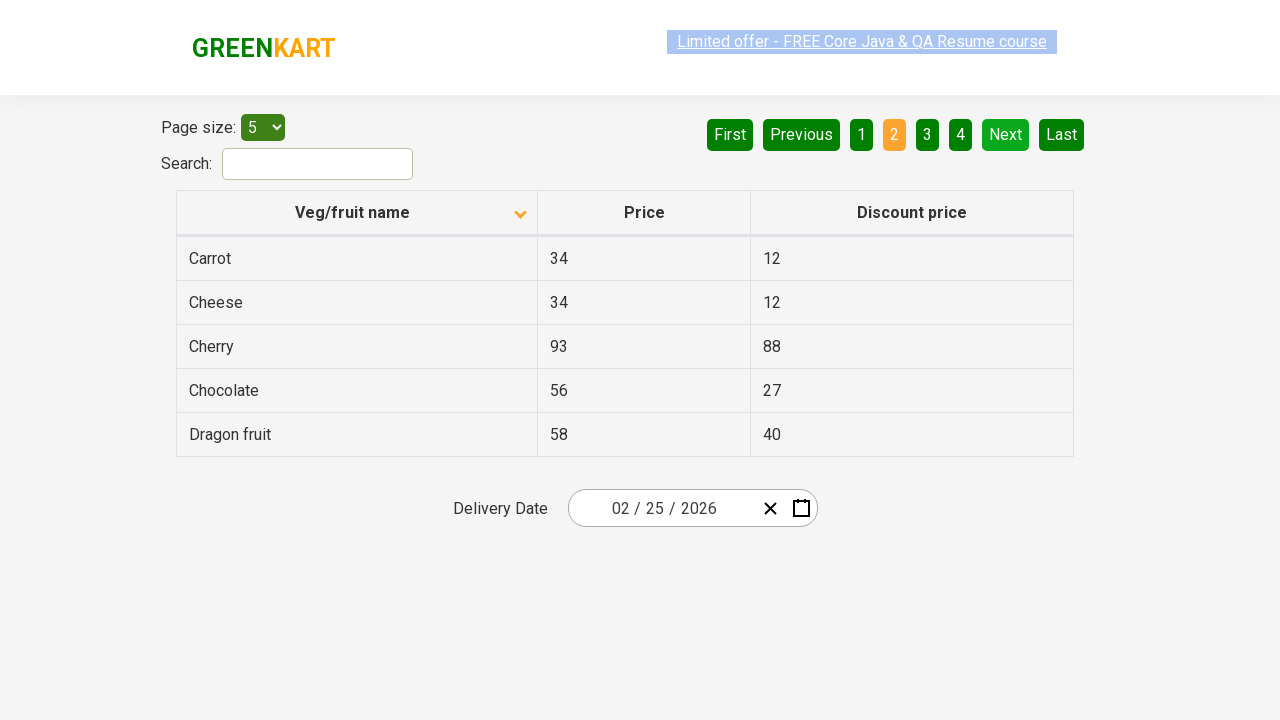

Clicked next page button to paginate at (1006, 134) on a[aria-label='Next']
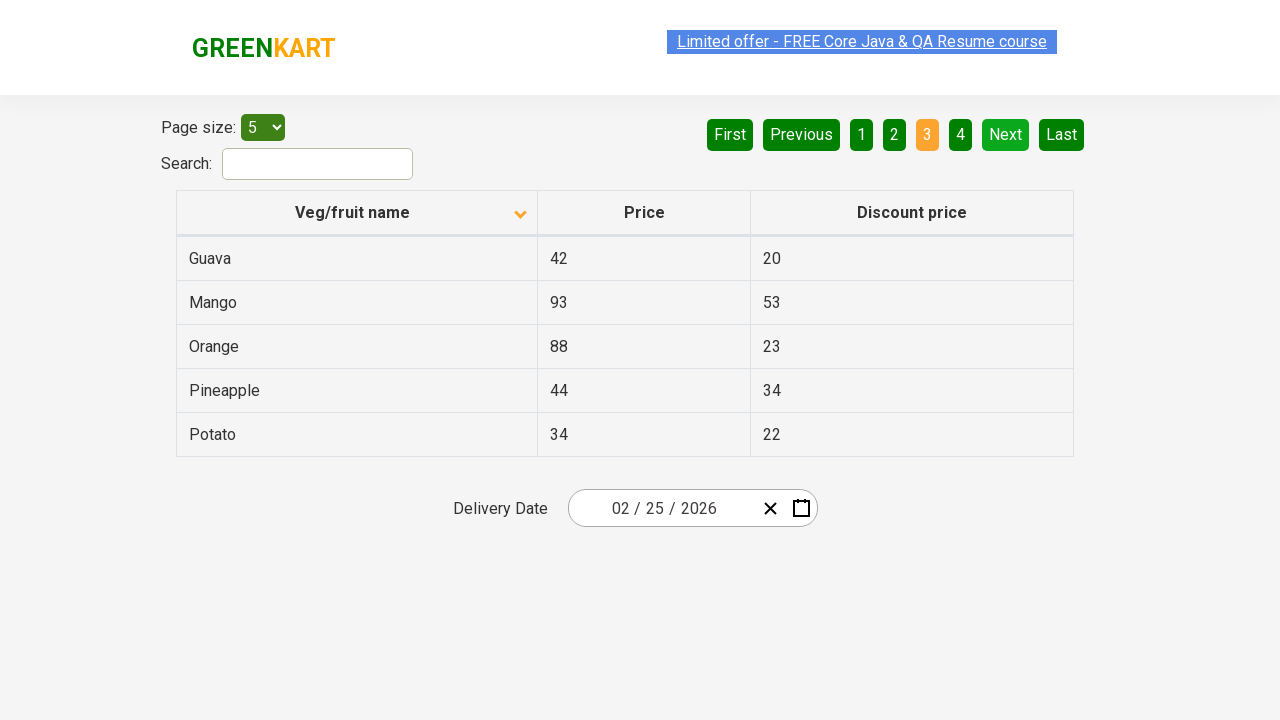

Checked for 'Rice' item on current page
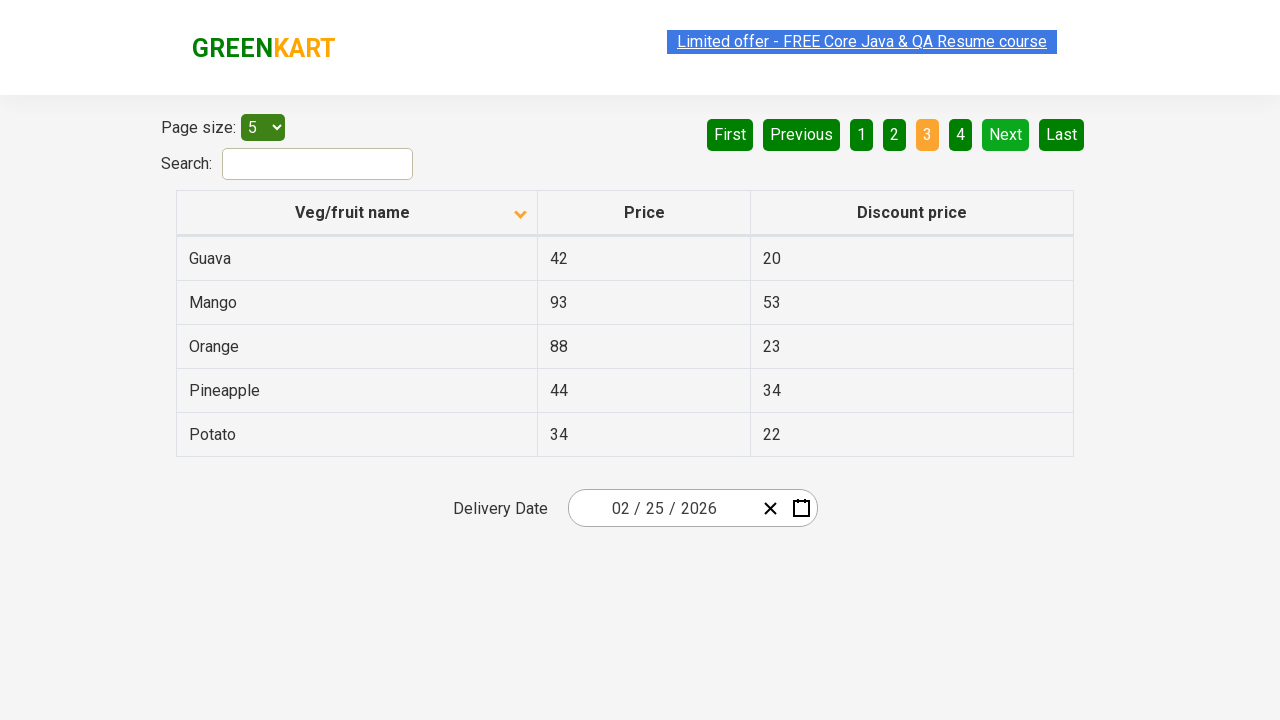

Clicked next page button to paginate at (1006, 134) on a[aria-label='Next']
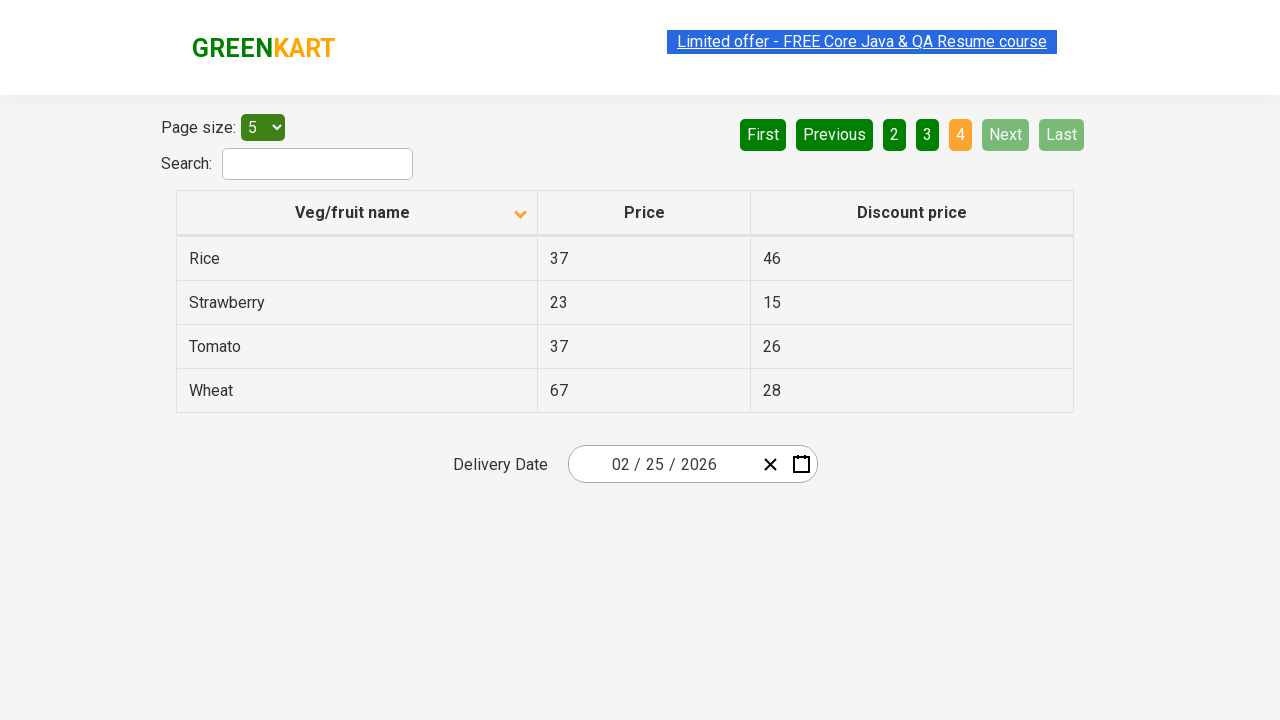

Checked for 'Rice' item on current page
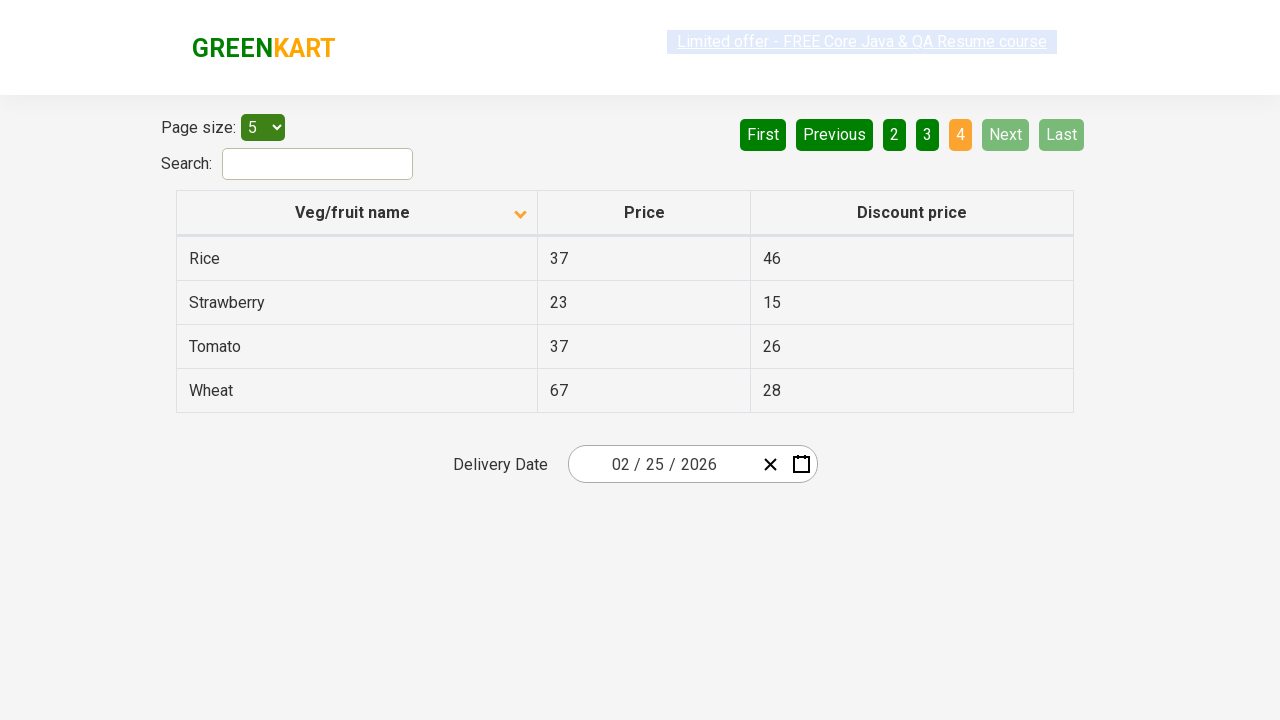

Found Rice with price: 37
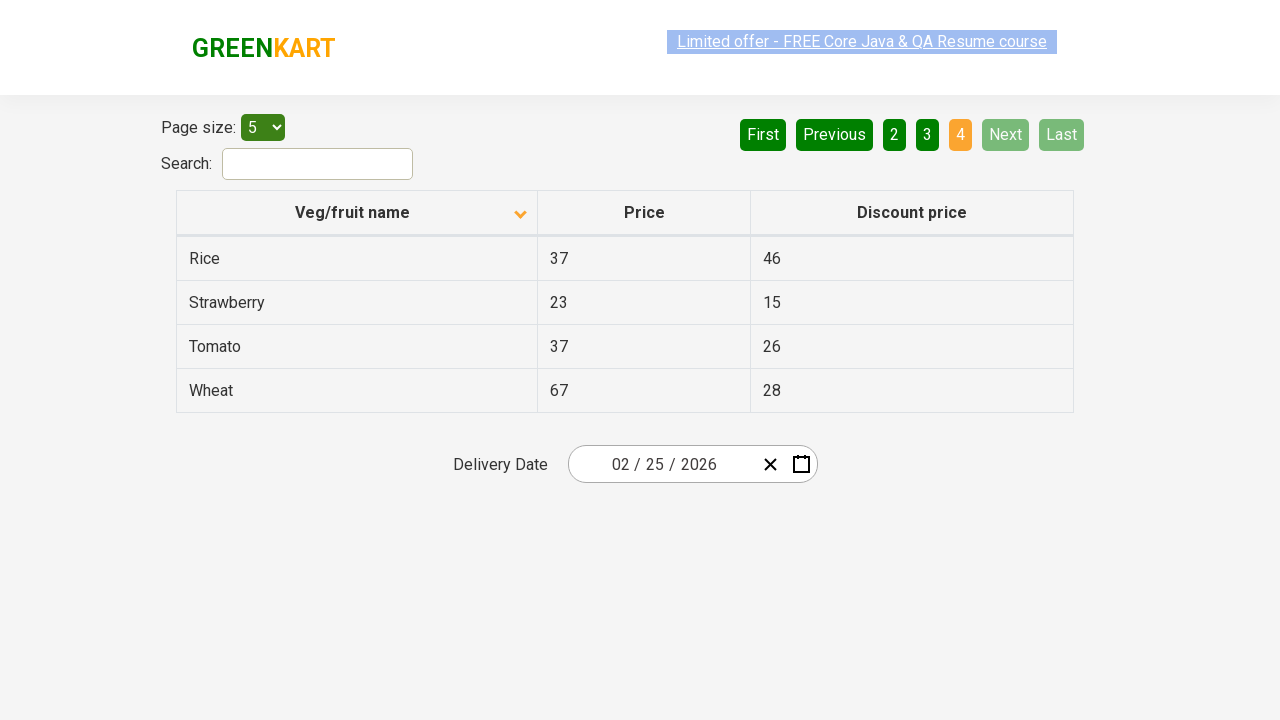

Filled search field with 'Wheat' on #search-field
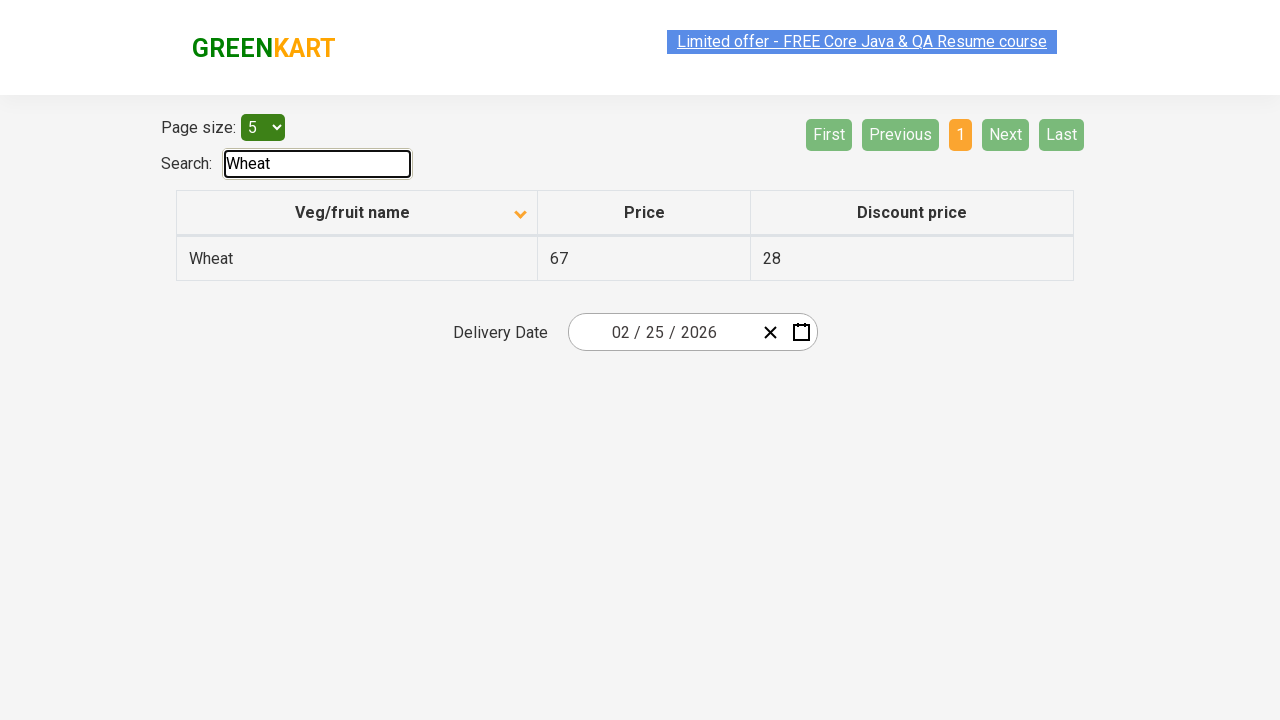

Waited for search results to update
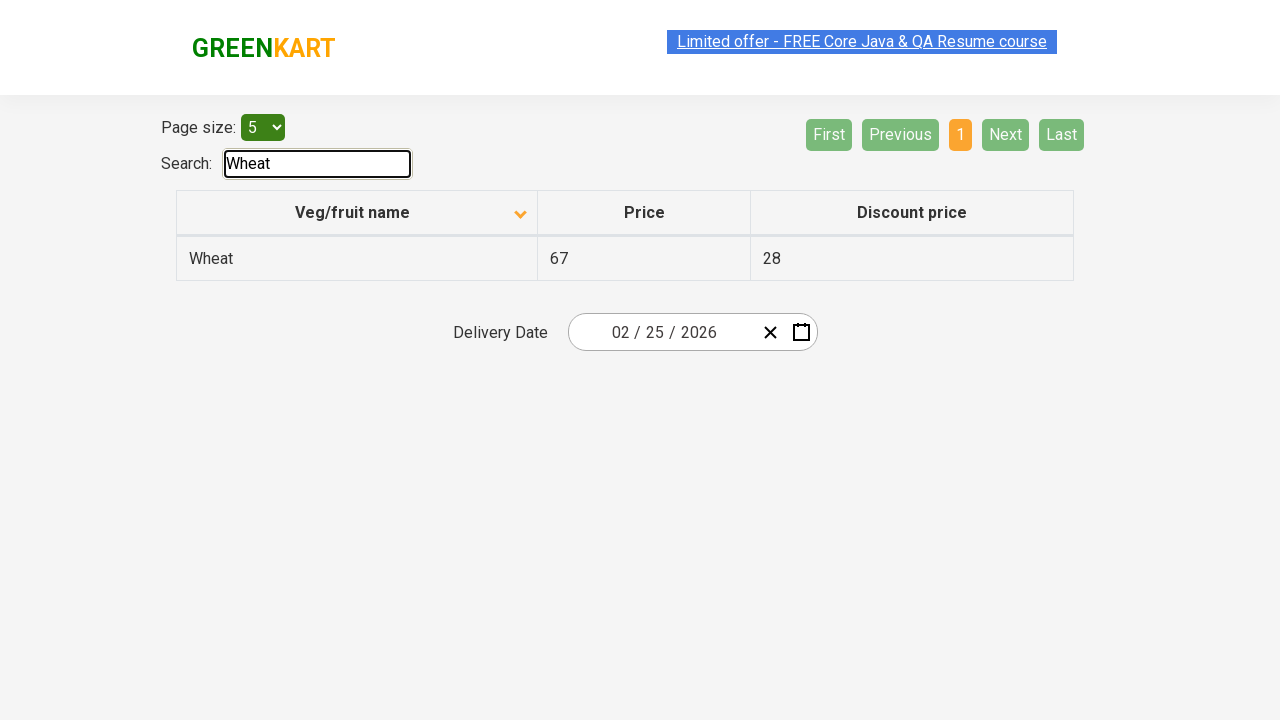

Retrieved all items from first column after search
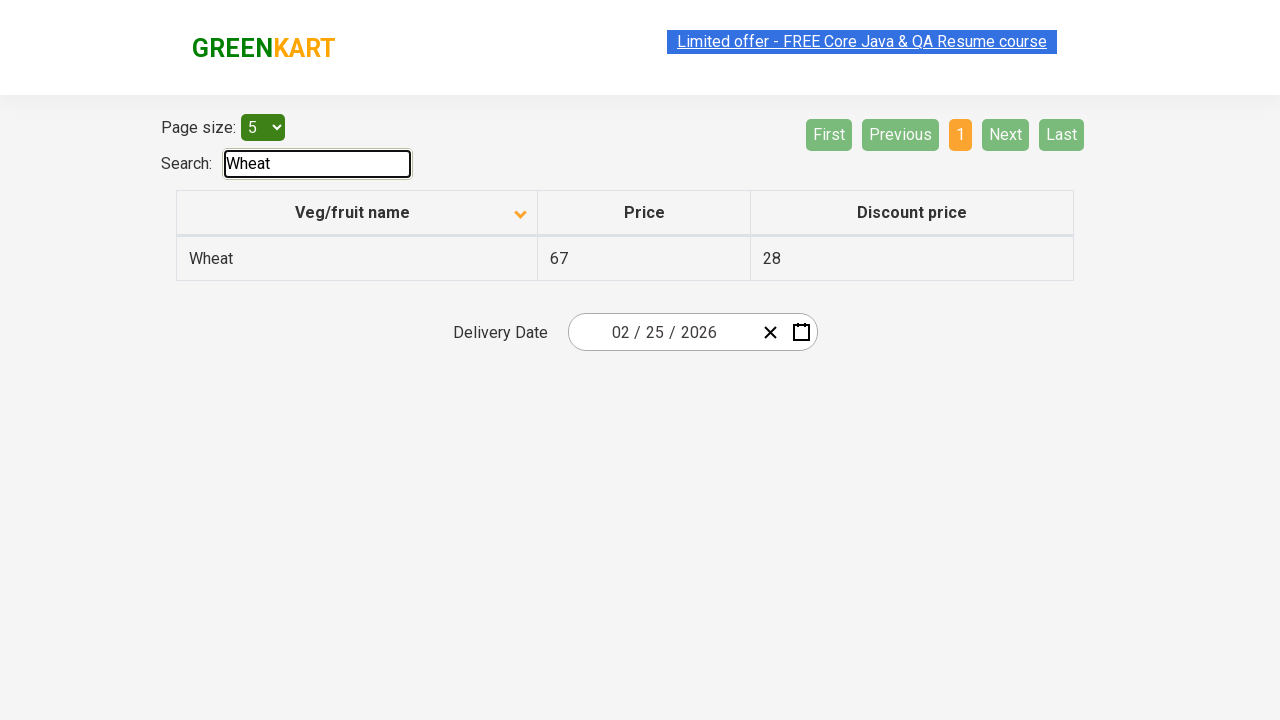

Filtered search results for 'Wheat' - found 1 matching items
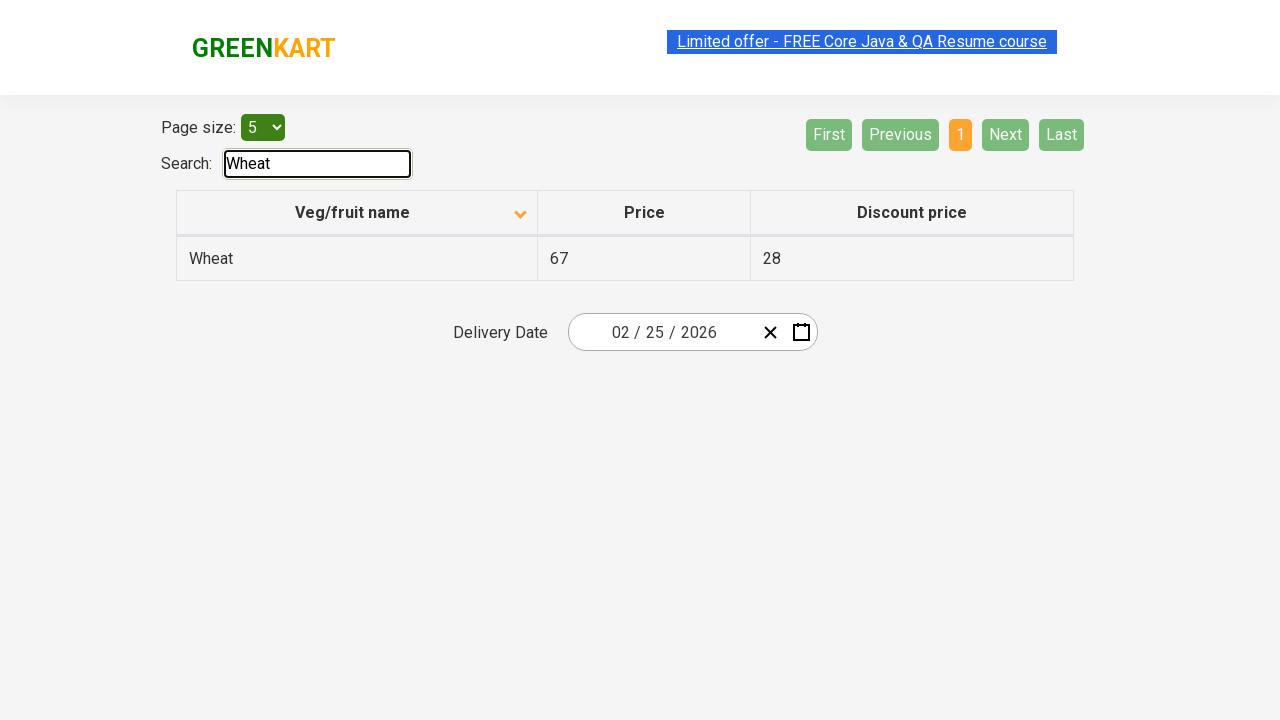

Validated that all displayed items match search term 'Wheat'
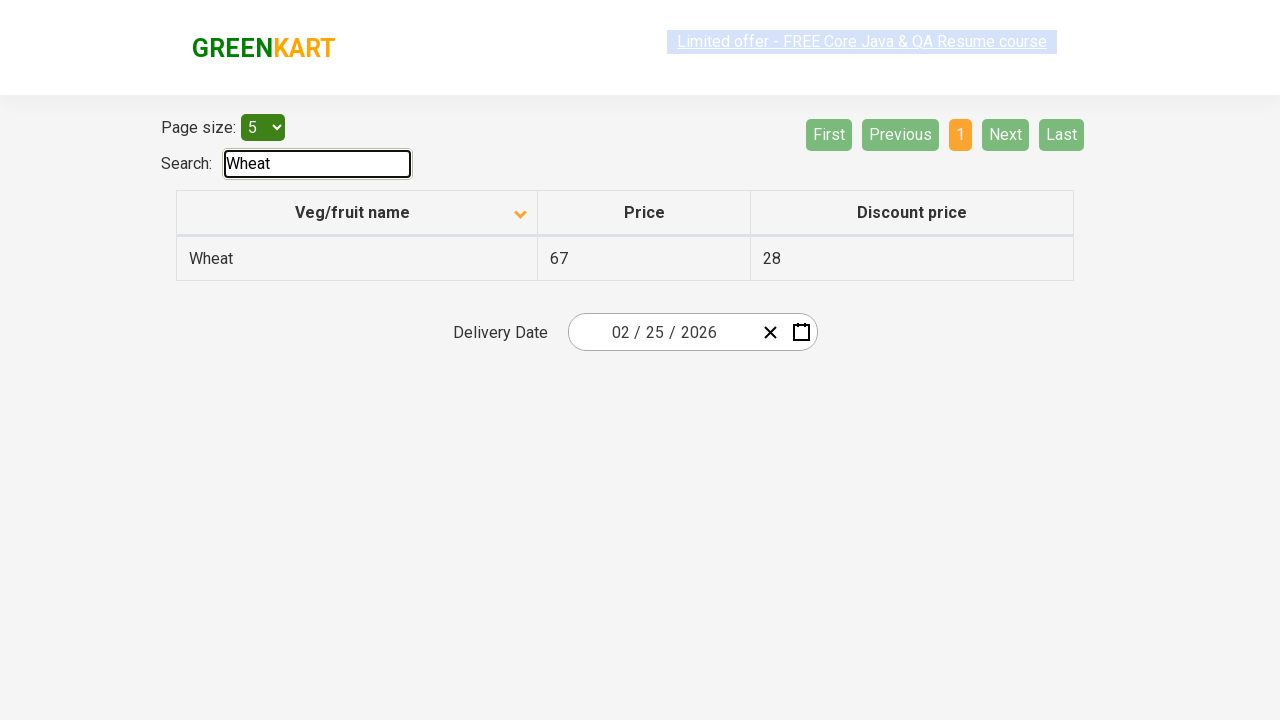

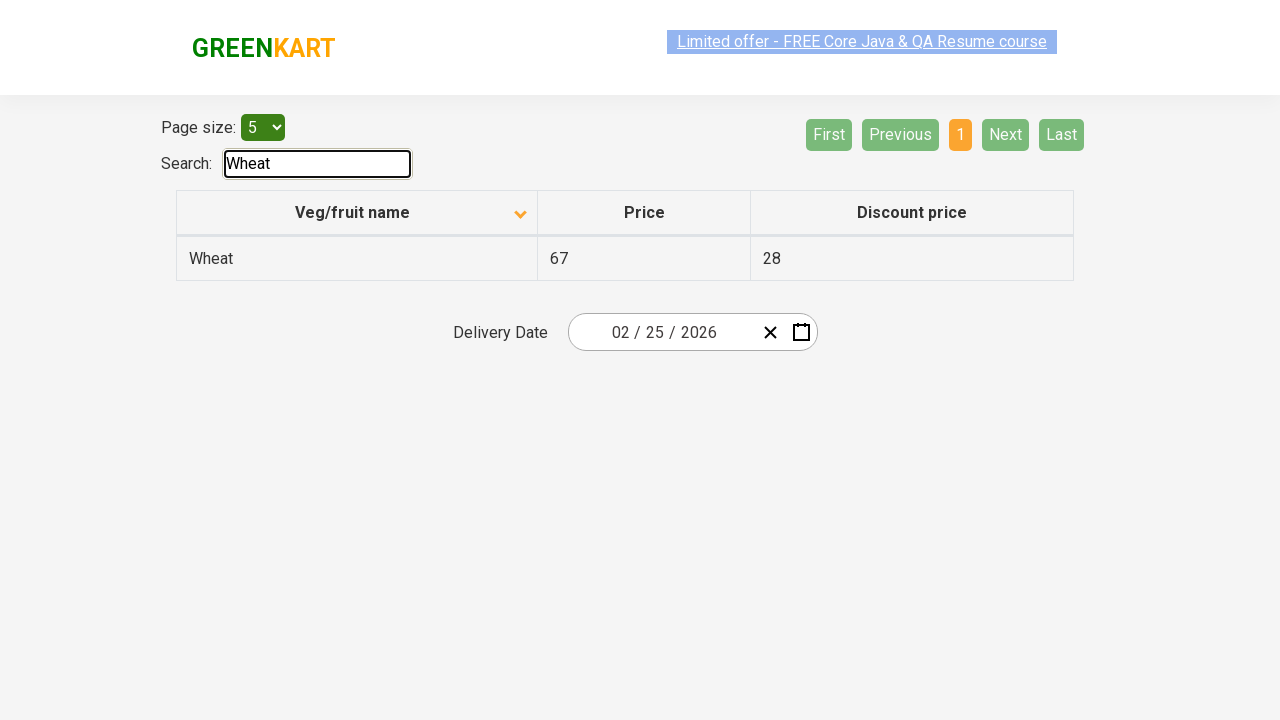